Navigates to a GitHub user profile page, clicks on year filter buttons to view contribution history for different years, and verifies the contribution graph is displayed.

Starting URL: https://github.com/marcelpetrick/

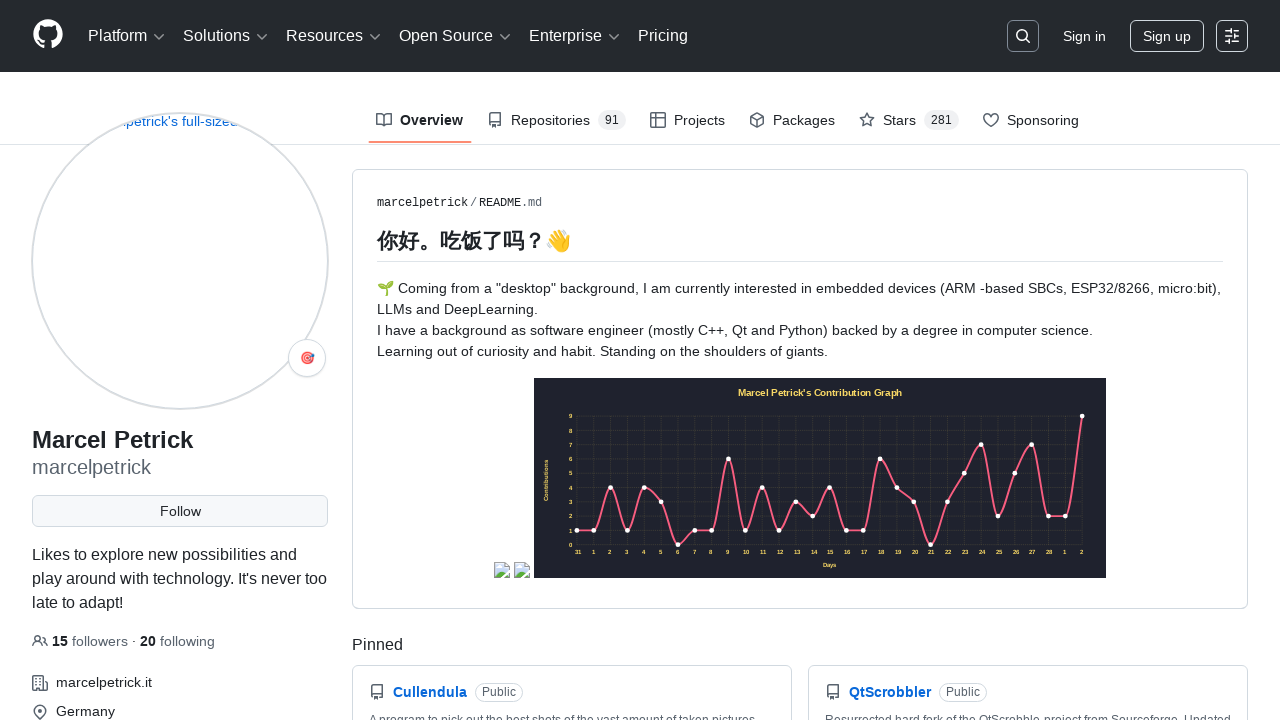

Waited for contribution graph to load
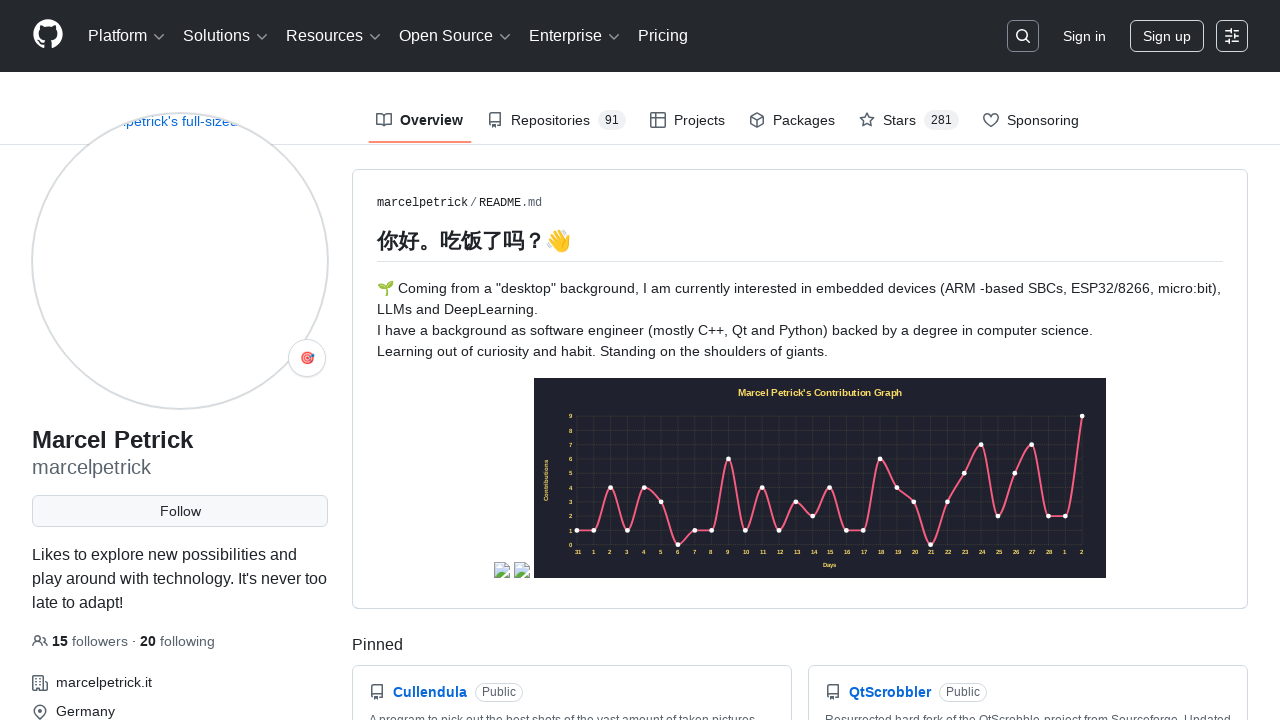

Located year list container
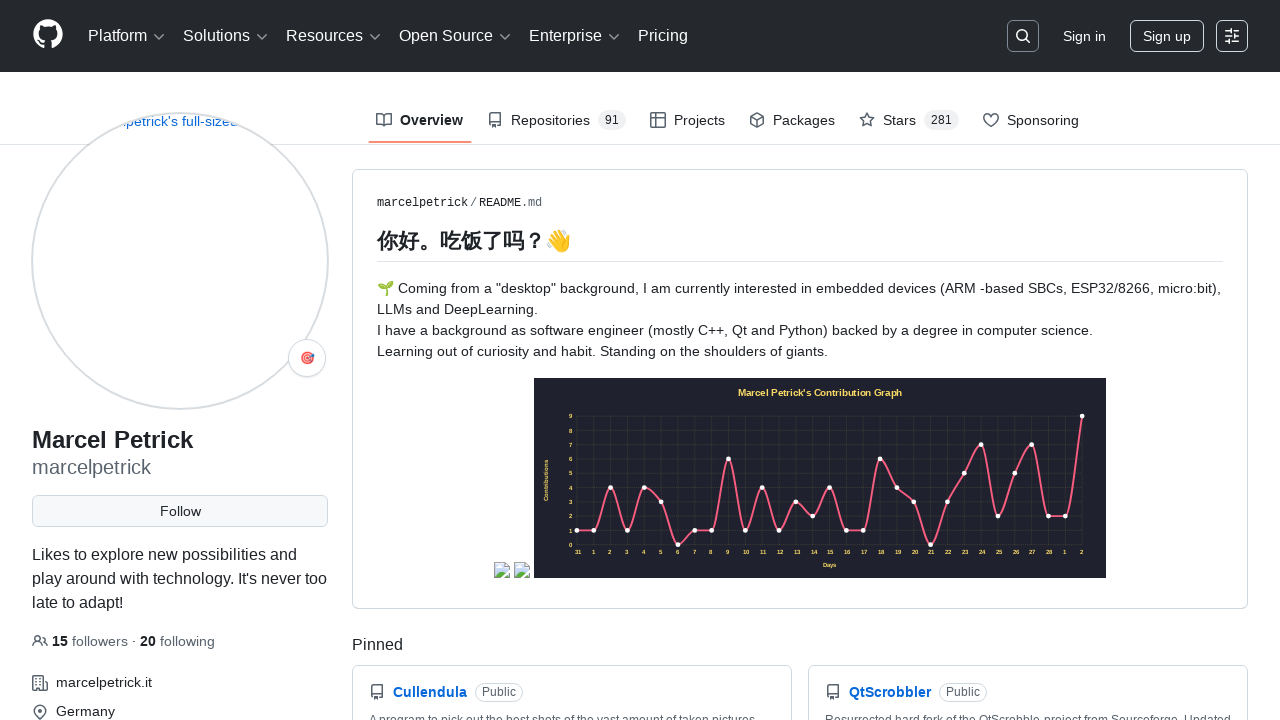

Located 2021 year button
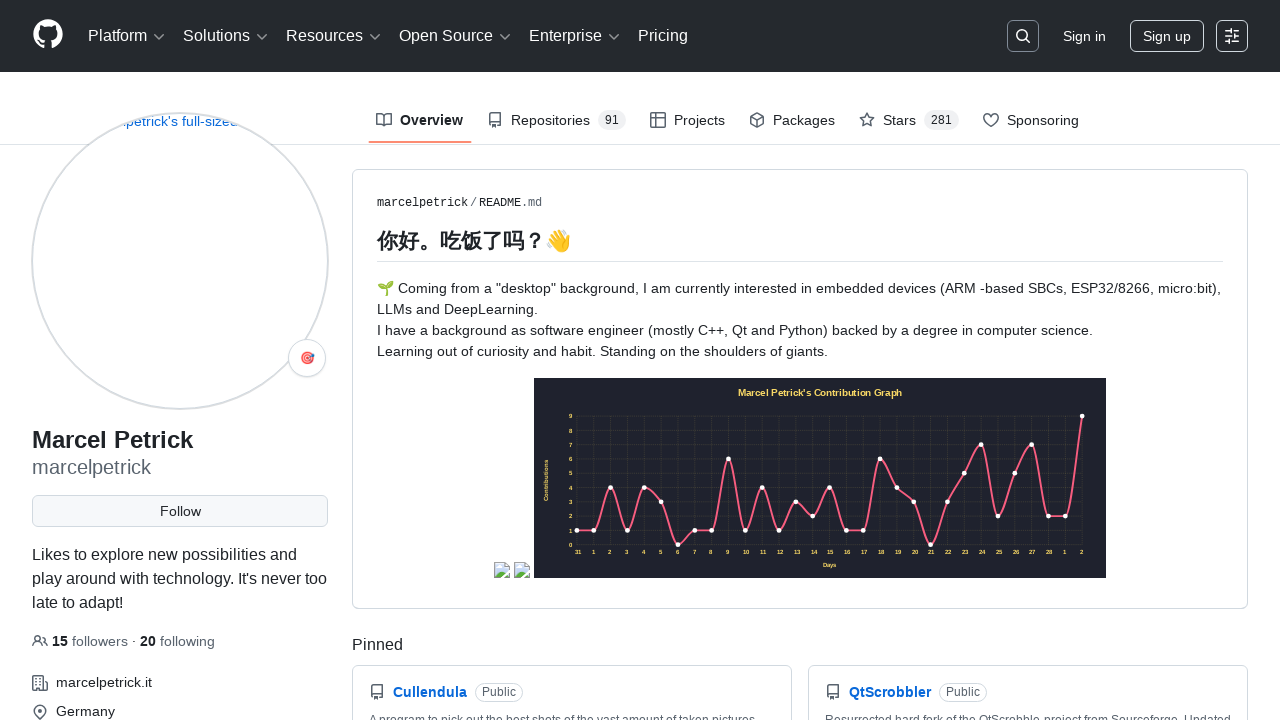

Clicked 2021 year button at (1189, 361) on a:has-text('2021') >> nth=0
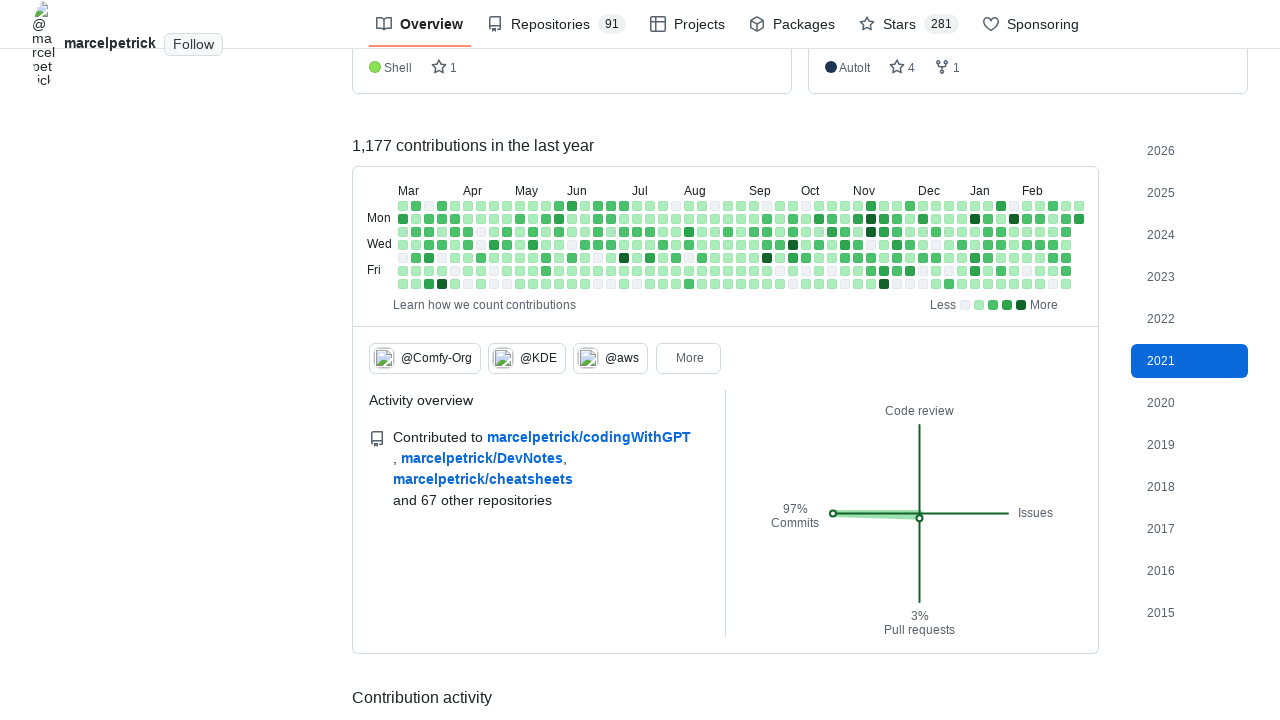

Contribution graph updated for 2021
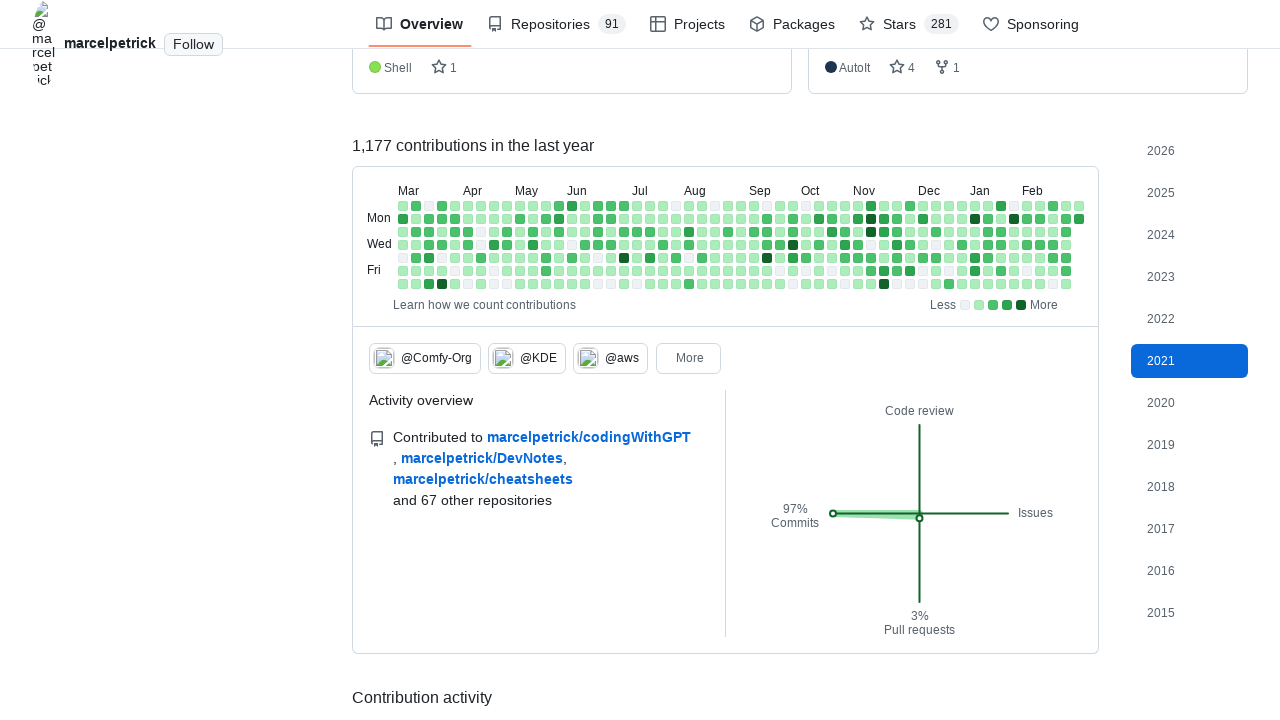

Located 2022 year button
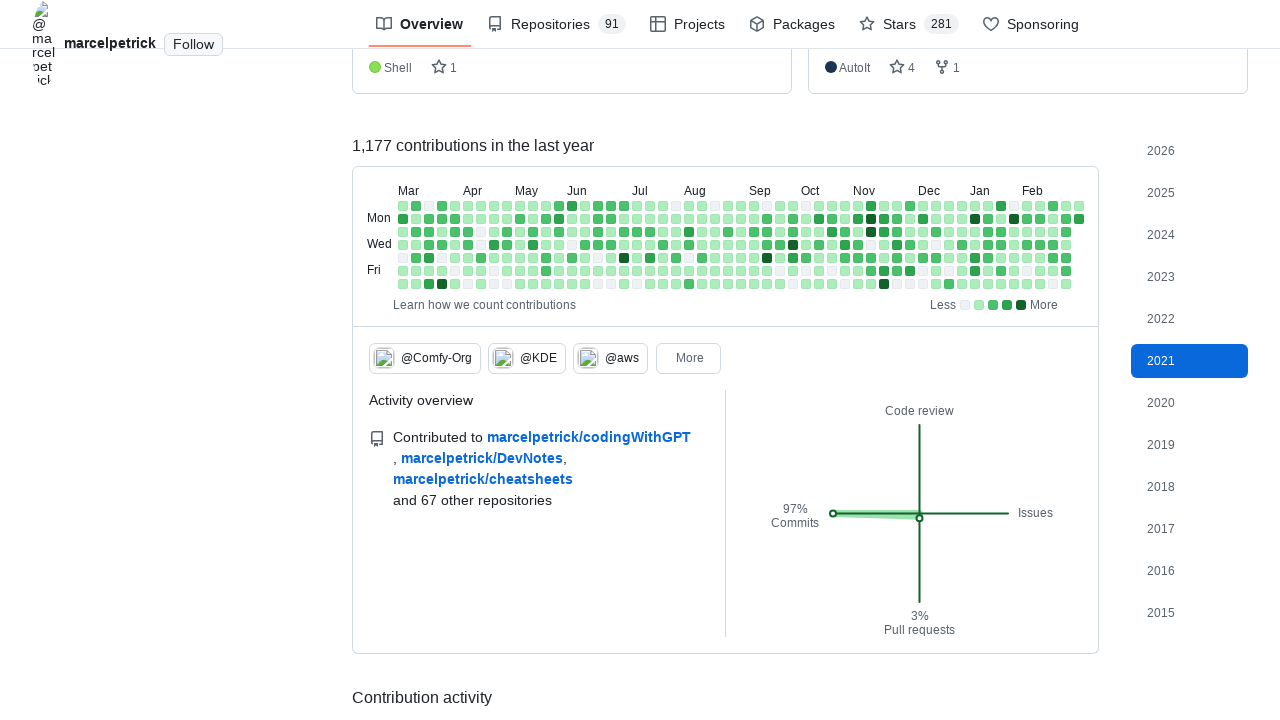

Clicked 2022 year button at (1189, 319) on a:has-text('2022') >> nth=0
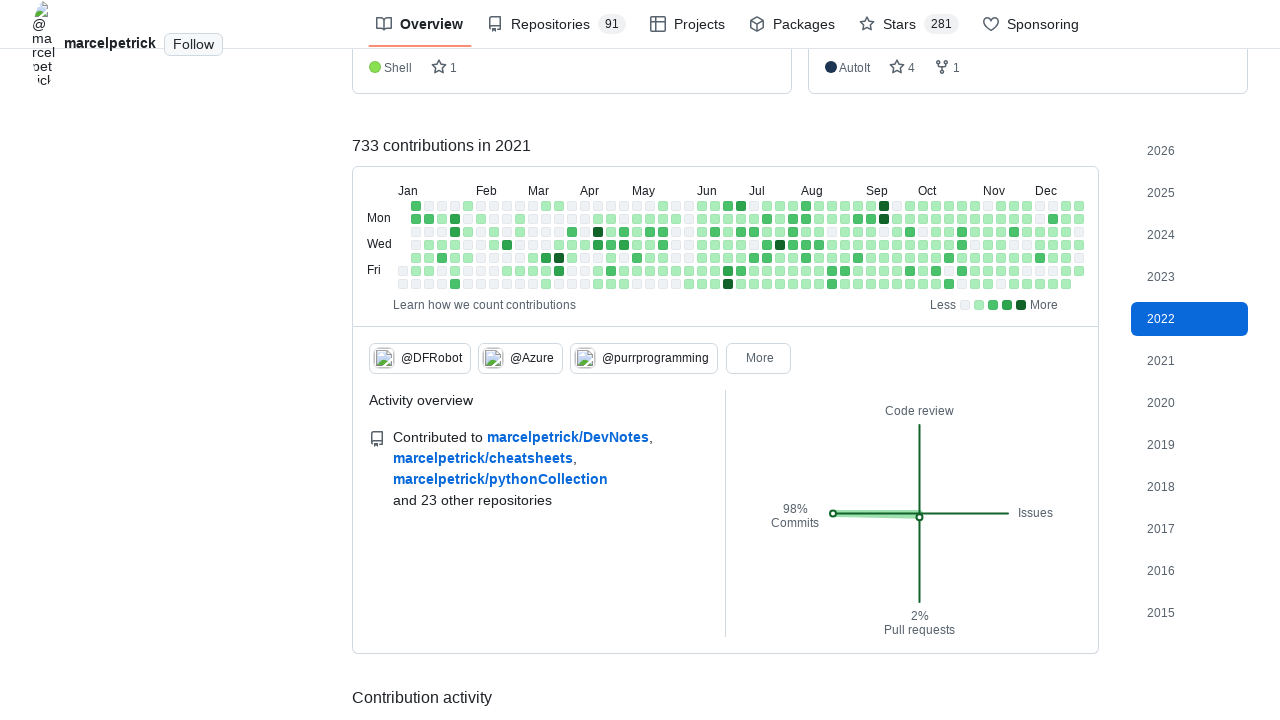

Contribution graph updated for 2022
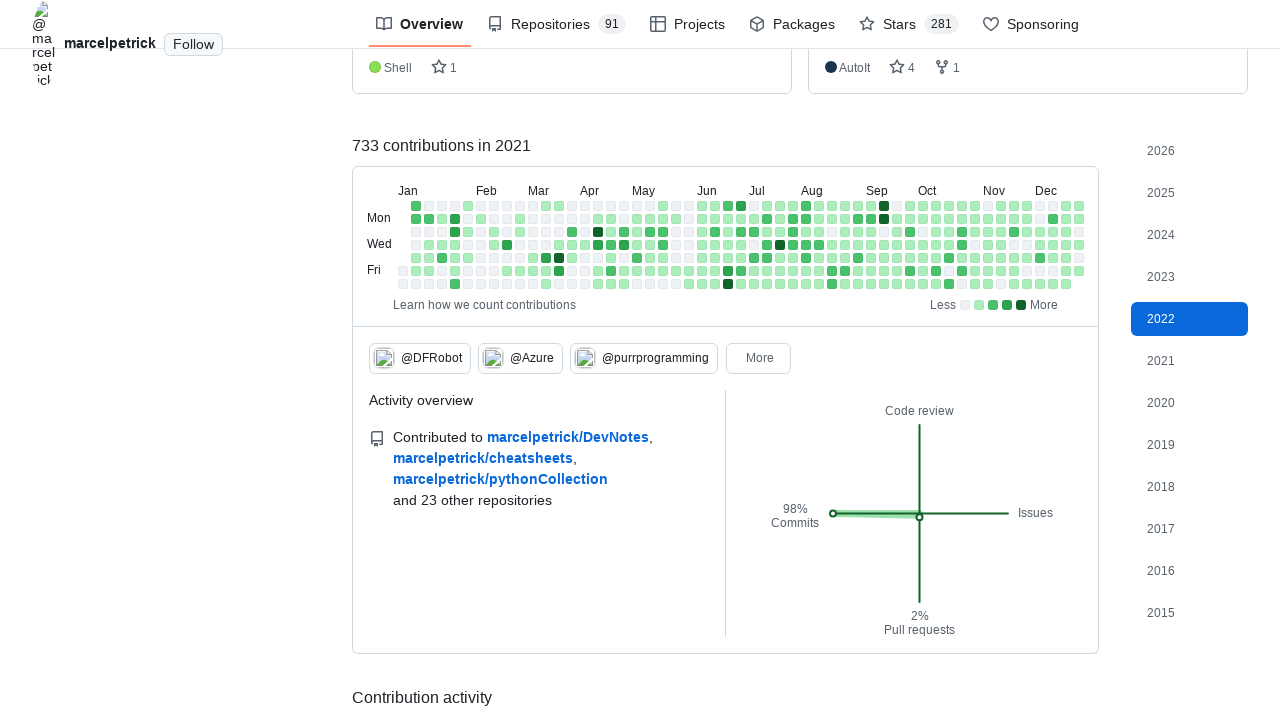

Verified contribution graph is displayed
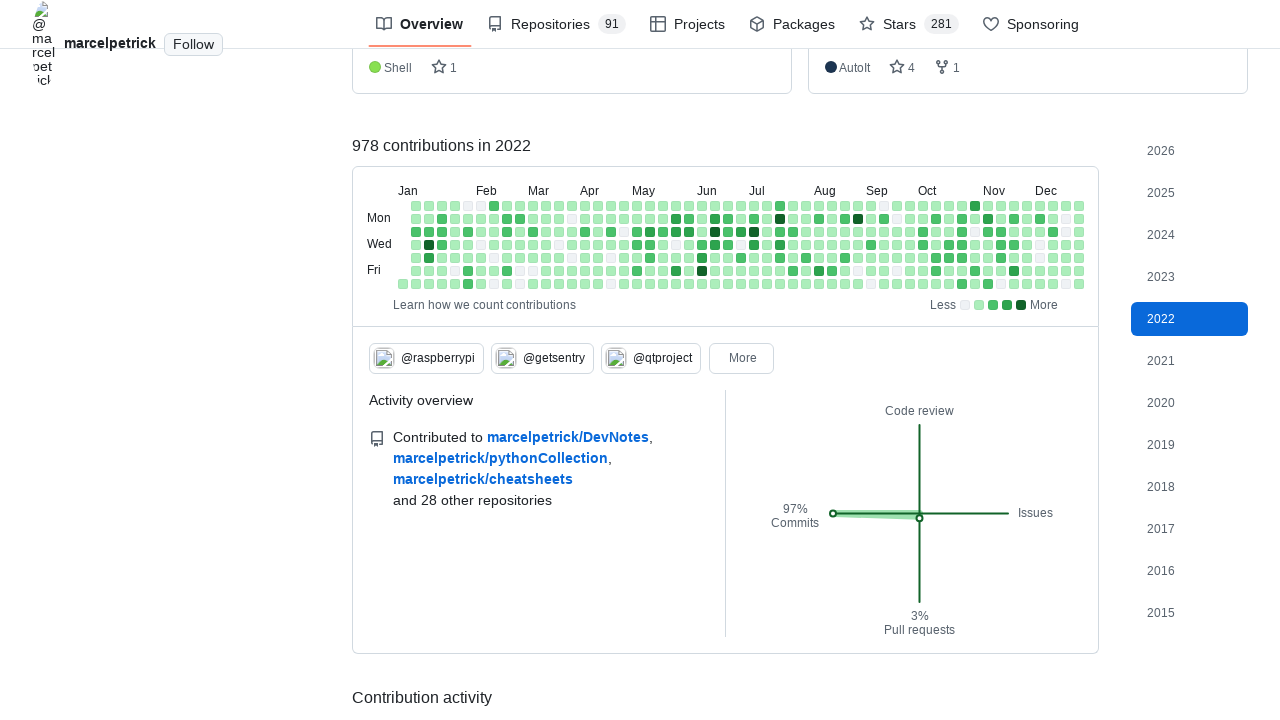

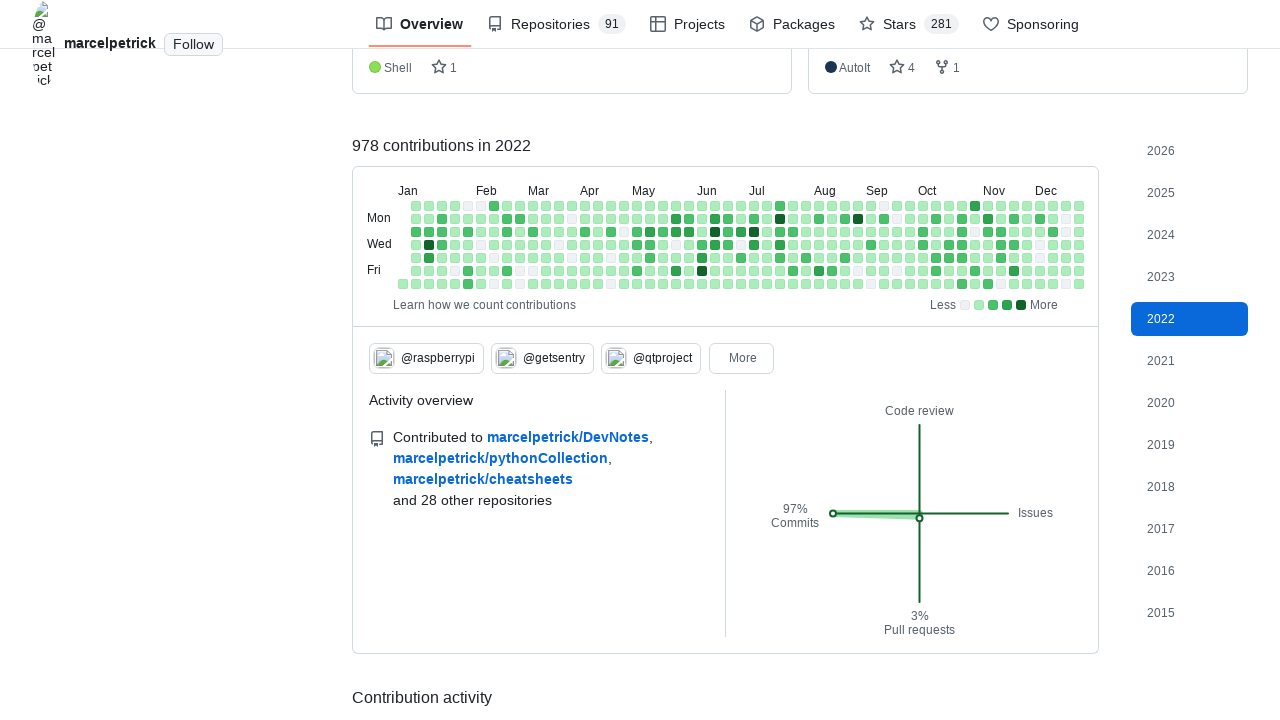